Tests handling of a JavaScript prompt dialog by clicking a button, entering text into the prompt, and accepting it

Starting URL: https://demoqa.com/alerts

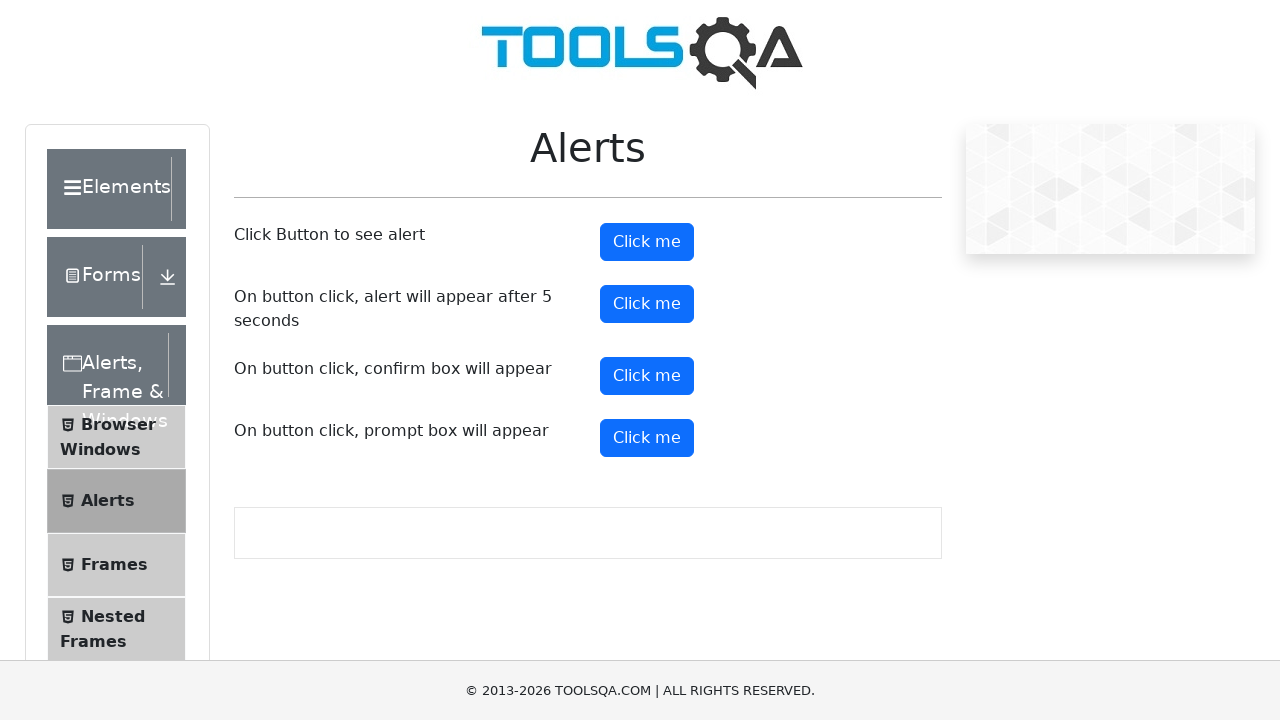

Set up dialog handler to accept prompt with text 'Raj'
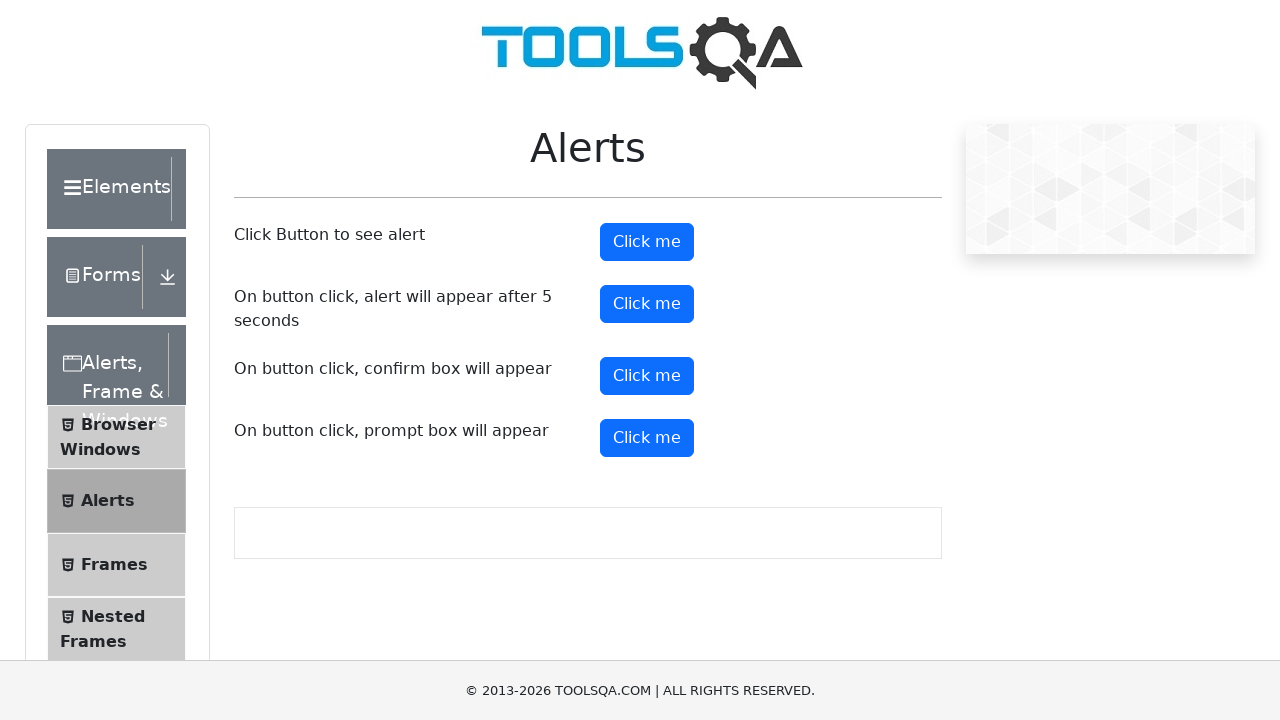

Clicked the prompt button to trigger JavaScript prompt dialog at (647, 438) on xpath=(//*[text()='Click me'])[4]
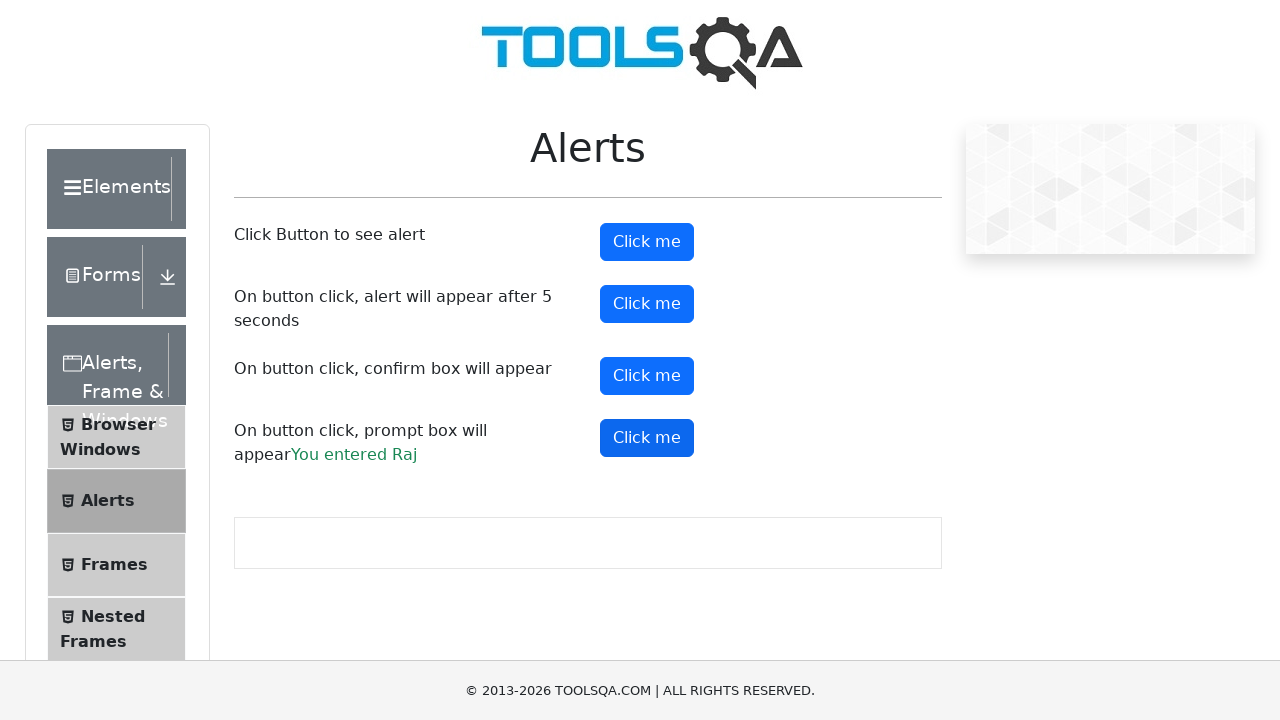

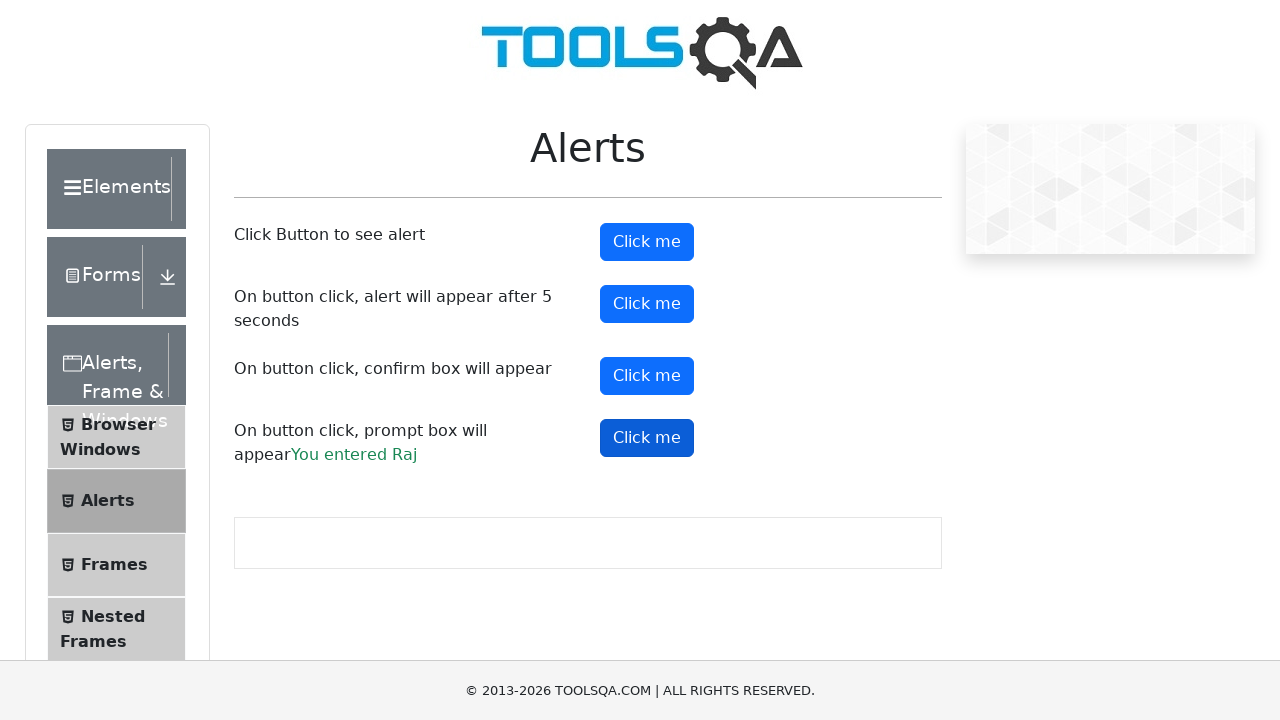